Tests a simple registration form by filling in email and password fields and submitting the form

Starting URL: https://rori4.github.io/selenium-practice/#/pages/practice/simple-registration

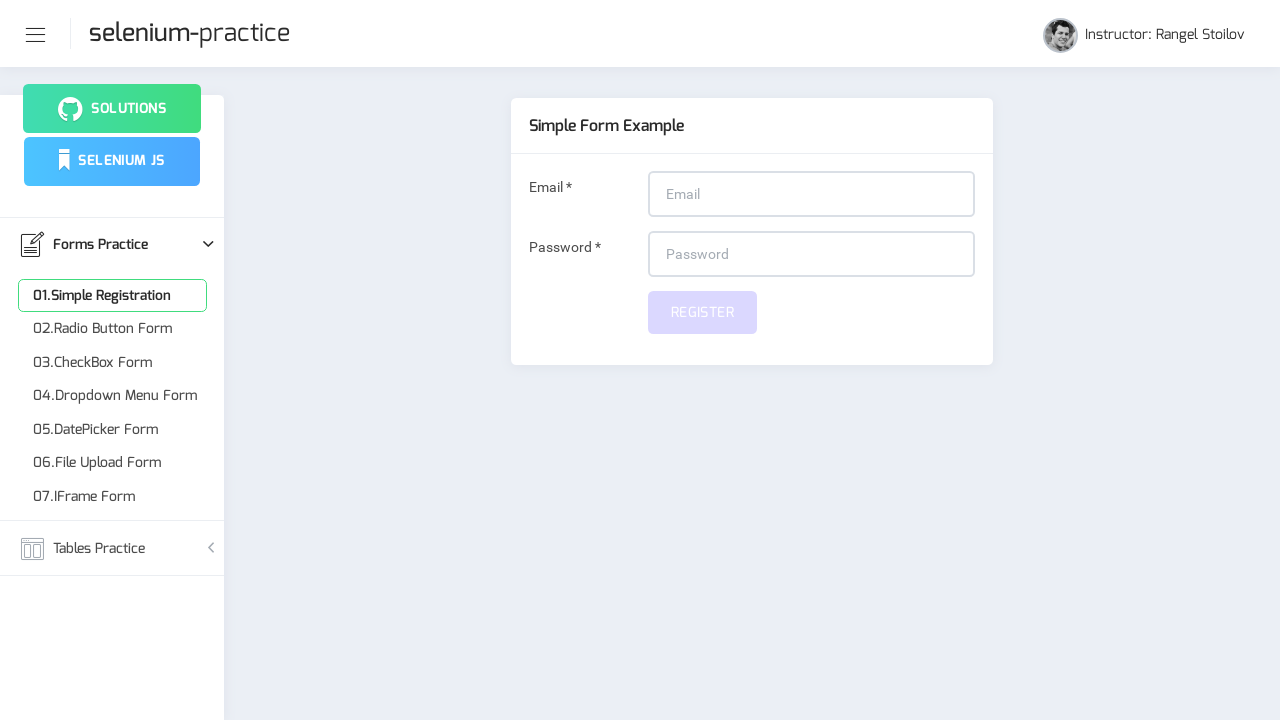

Filled email field with 'testuser123@gmail.com' on input[name='email']
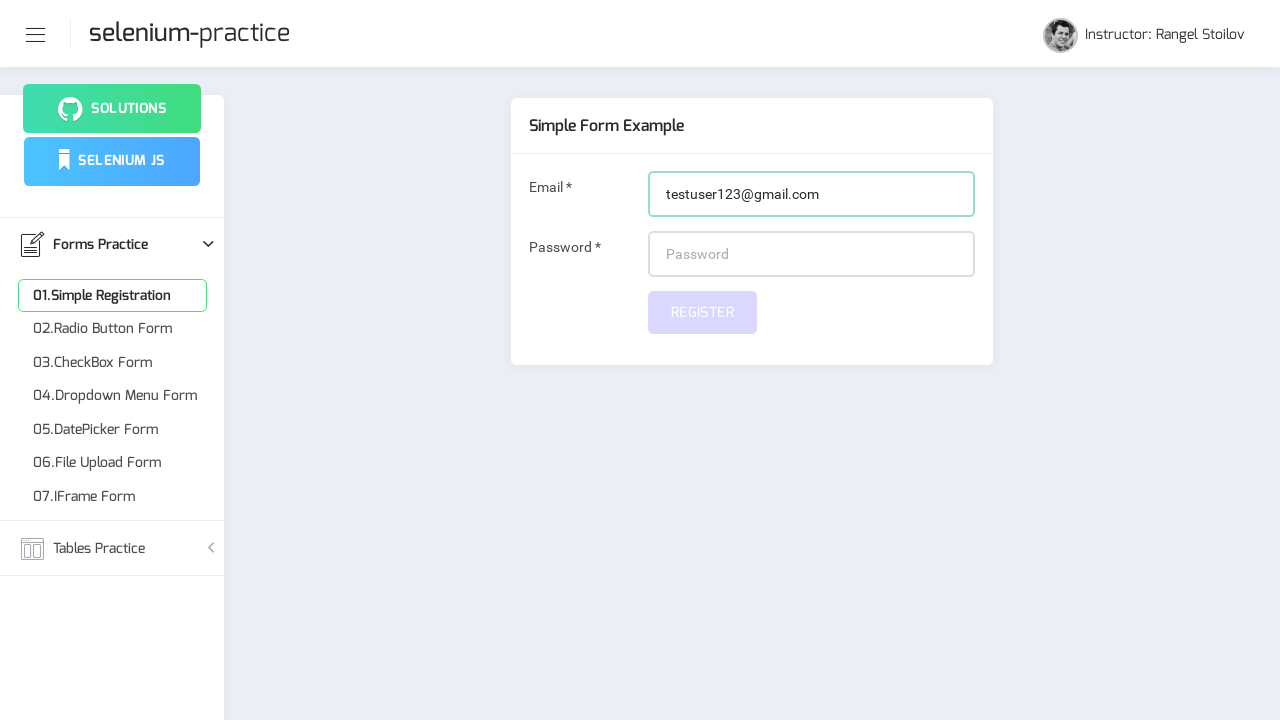

Filled password field with 'Test123456' on input#password
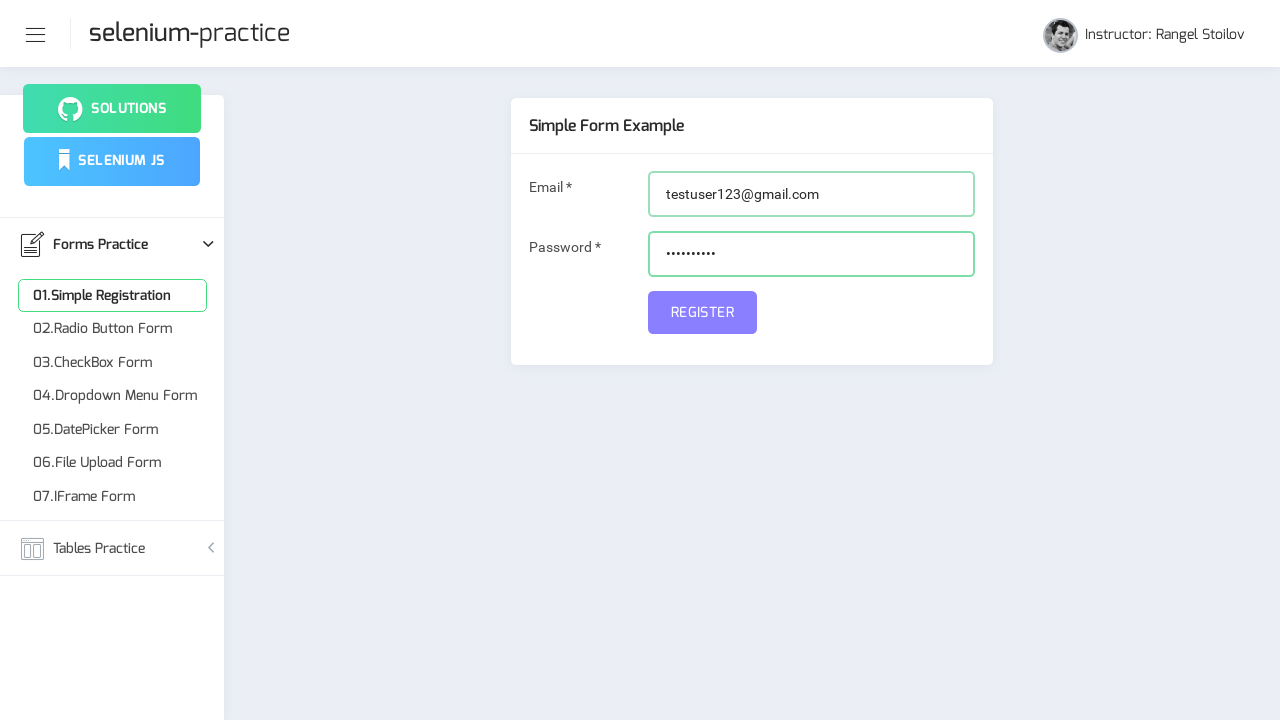

Clicked submit button to register at (702, 312) on button[name='submit']
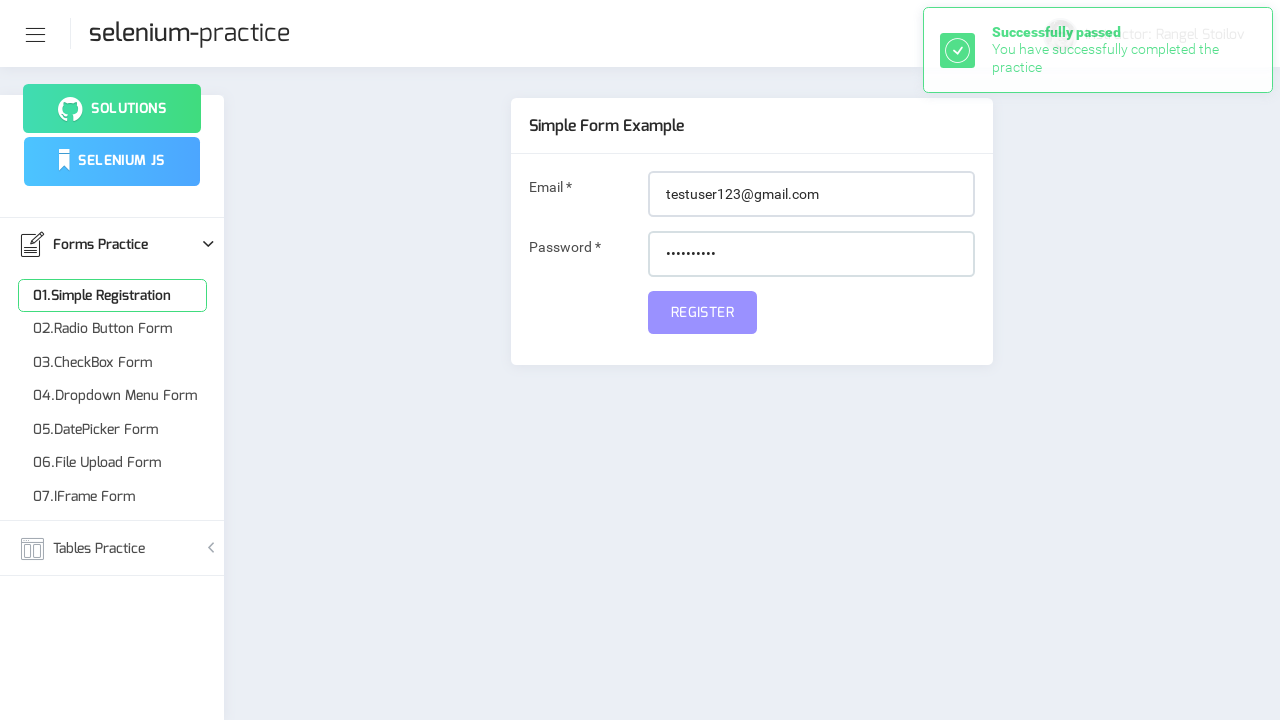

Waited 1000ms for form submission to complete
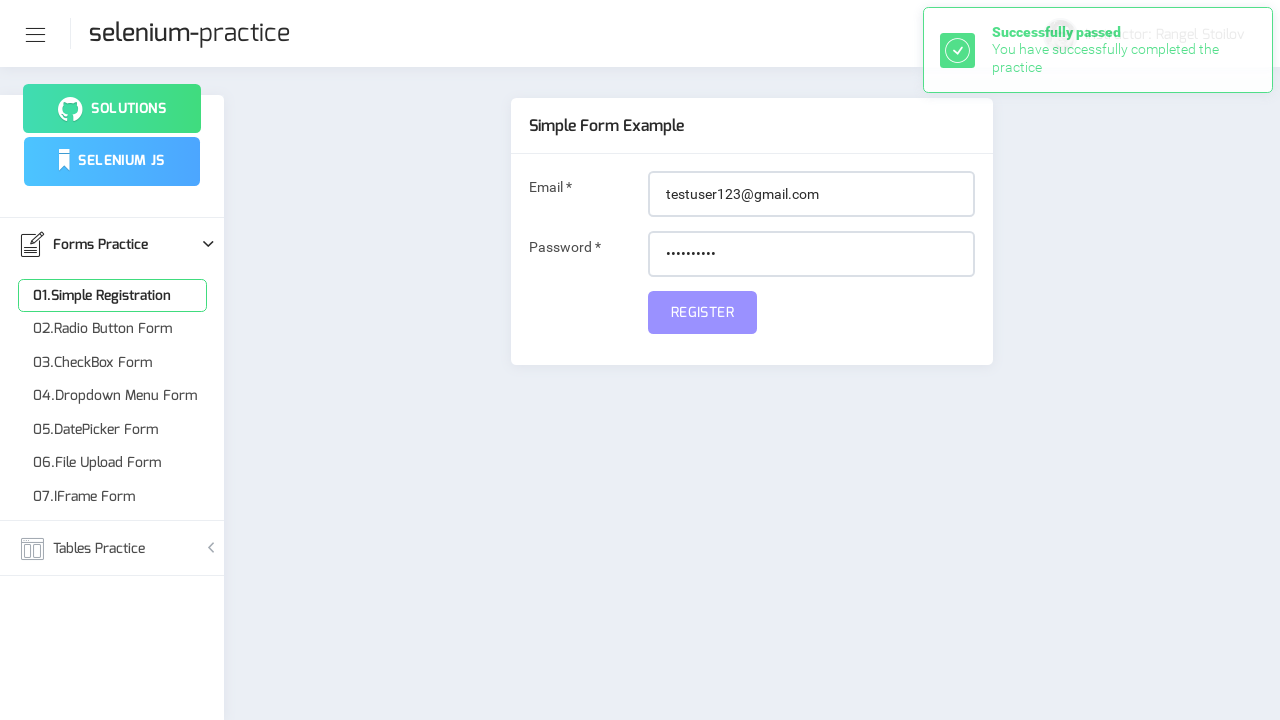

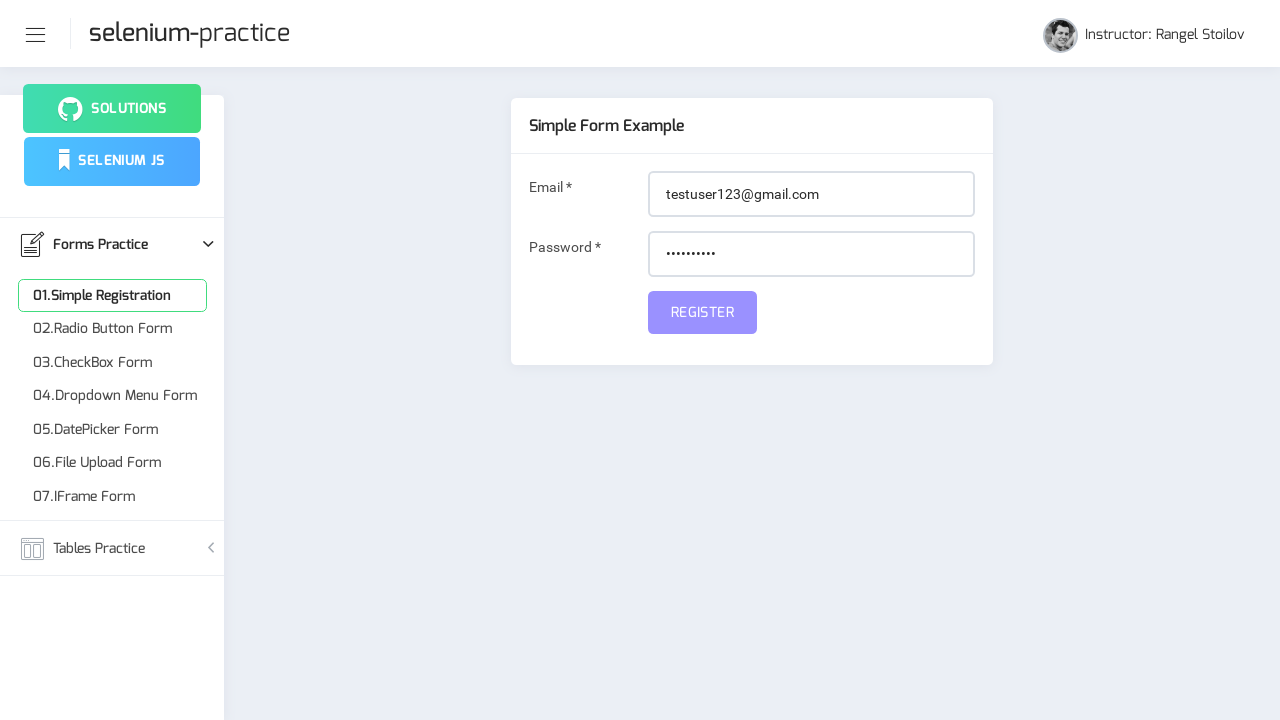